Navigates to a page, clicks a link with a calculated mathematical value, fills out a form with personal information, and submits it

Starting URL: http://suninjuly.github.io/find_link_text

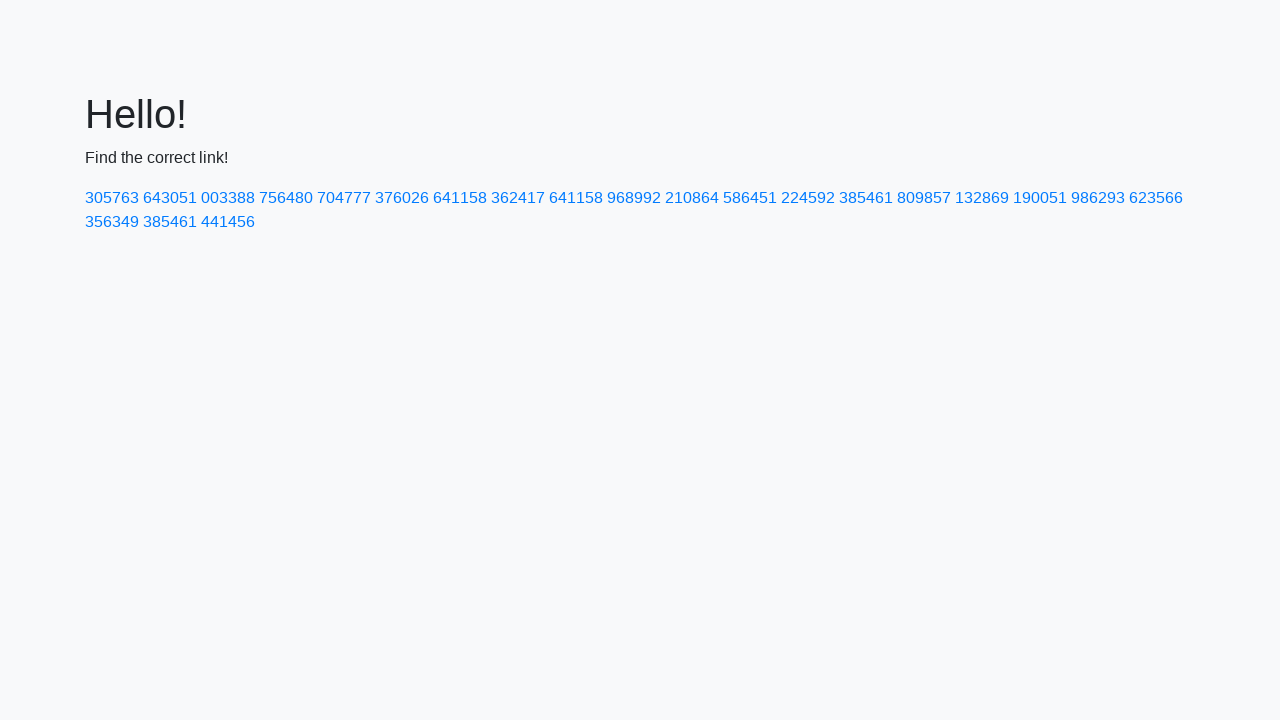

Clicked link with calculated text value '224592' at (808, 198) on a:has-text('224592')
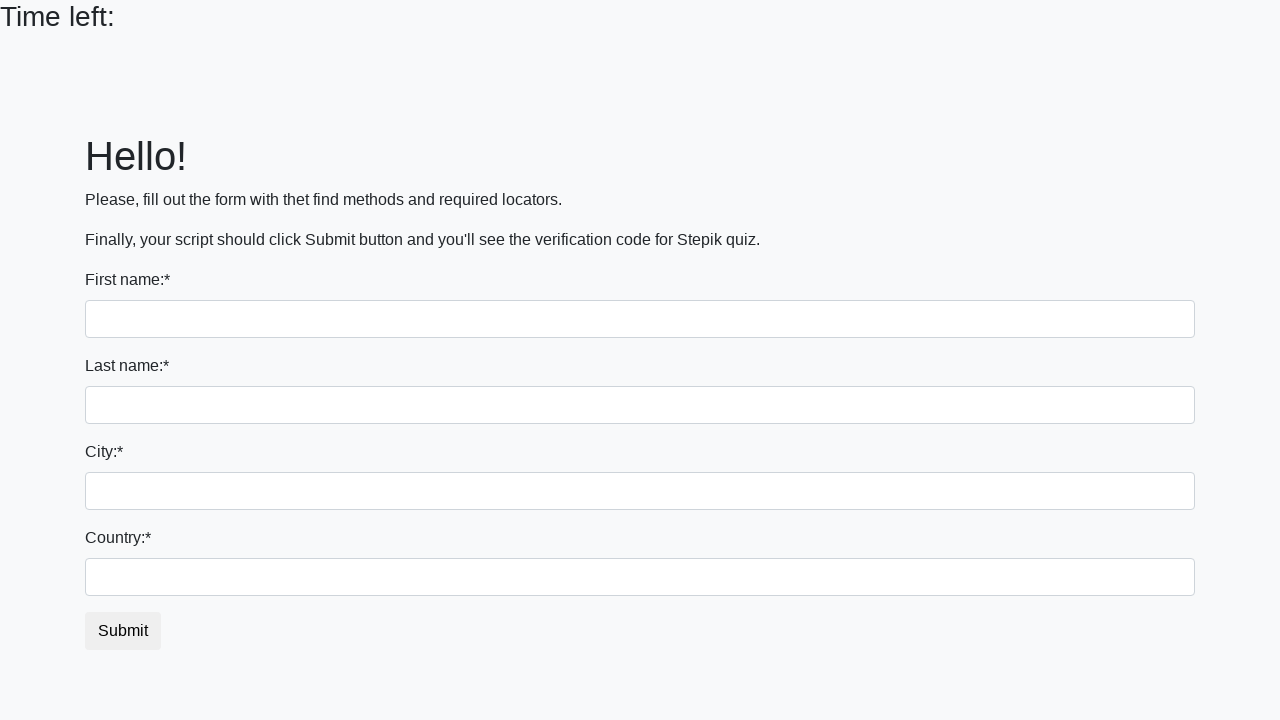

Filled first name field with 'Nate' on input:first-of-type
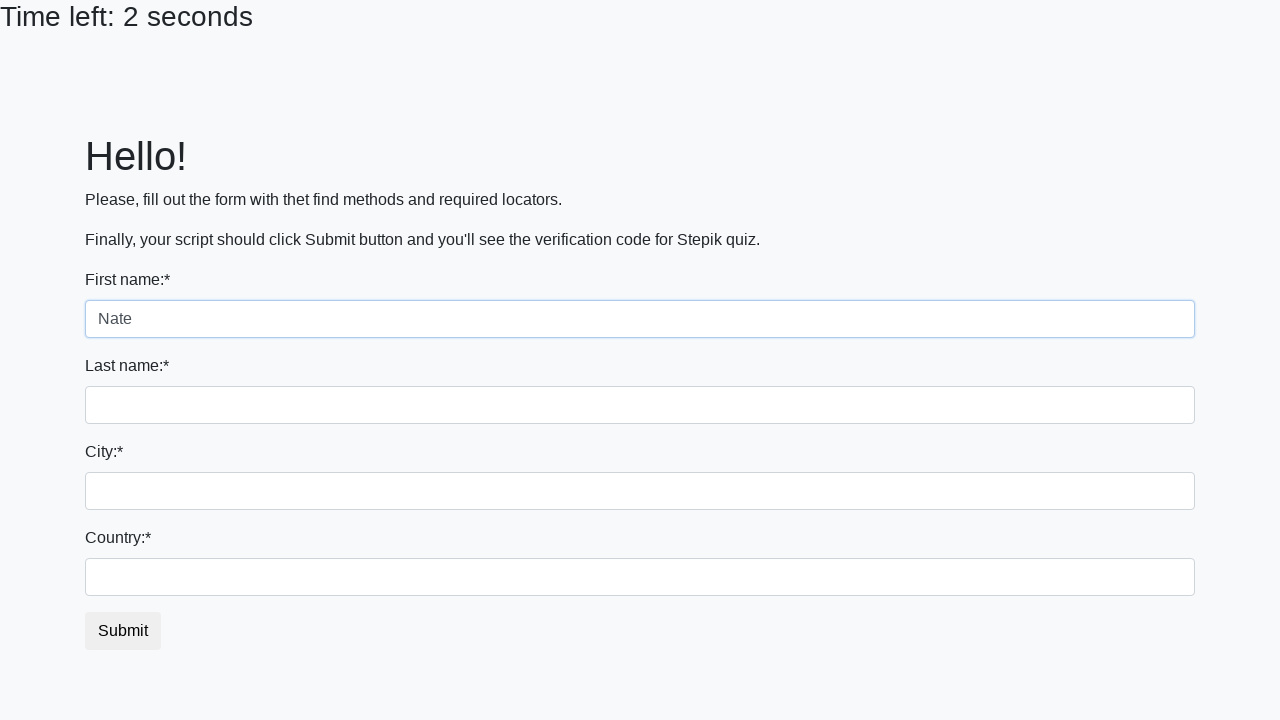

Filled last name field with 'Sparkheart' on input[name='last_name']
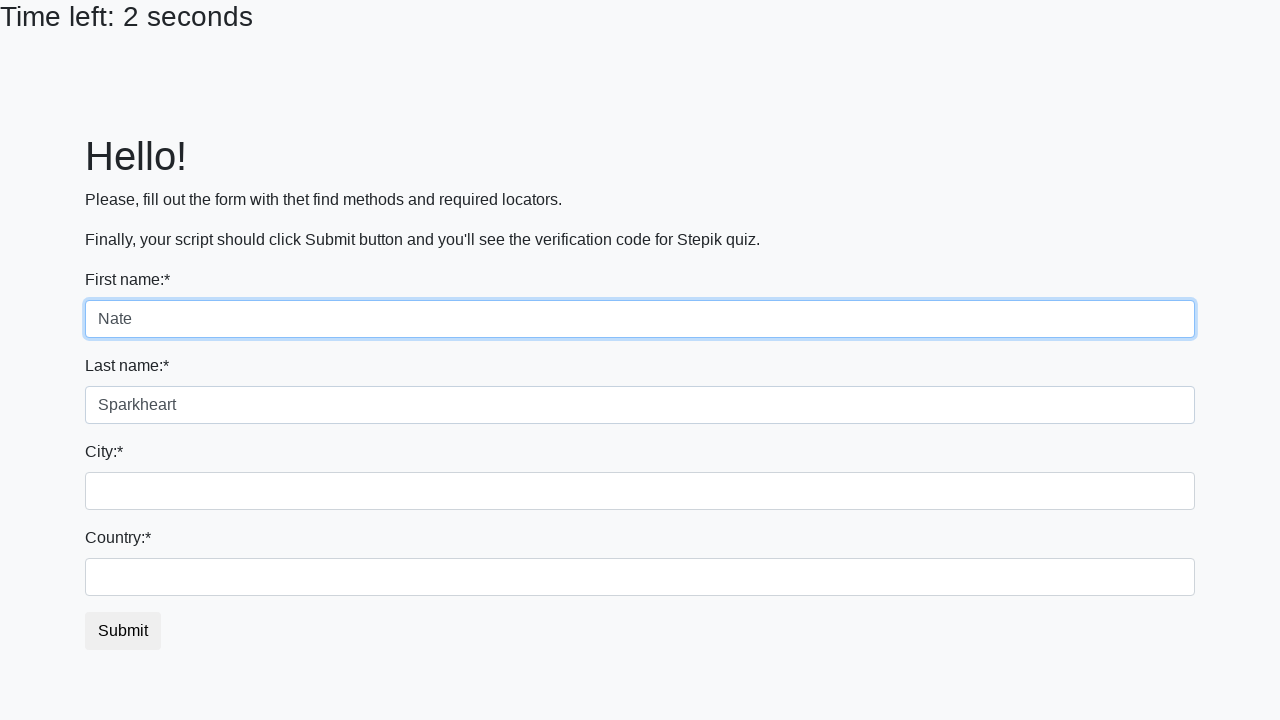

Filled city field with 'Moscow' on .city
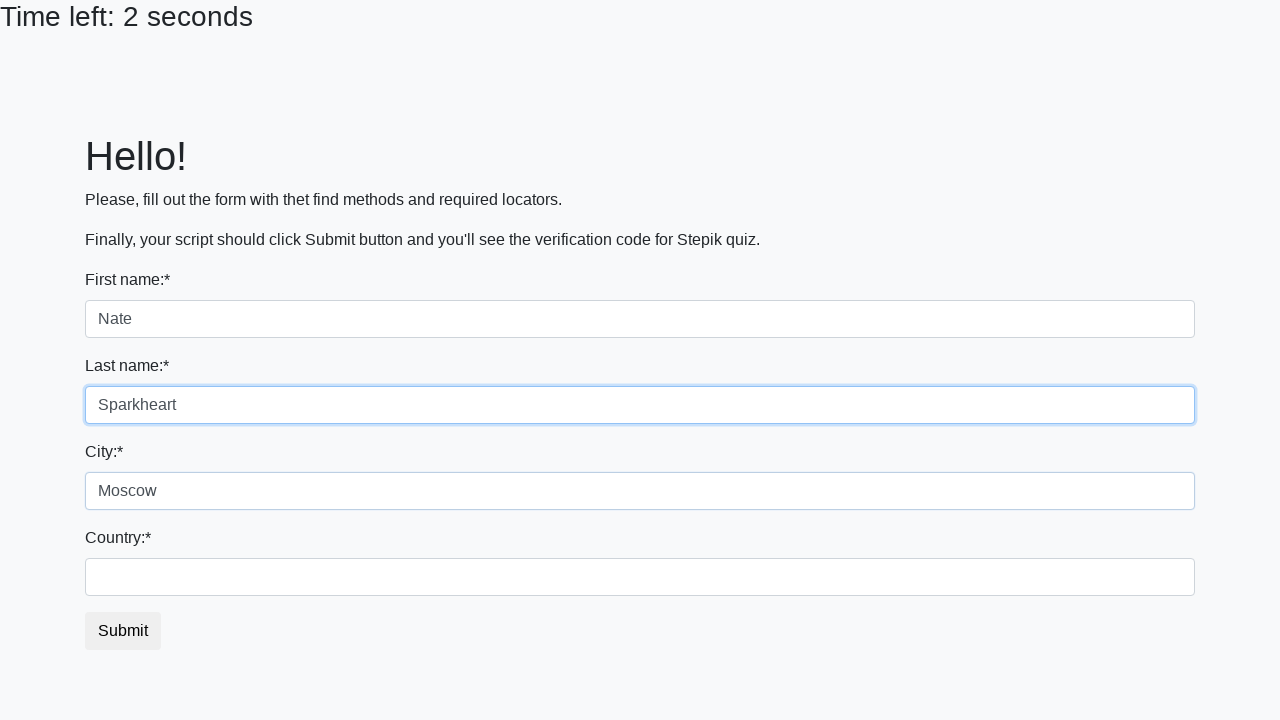

Filled country field with 'Russia' on #country
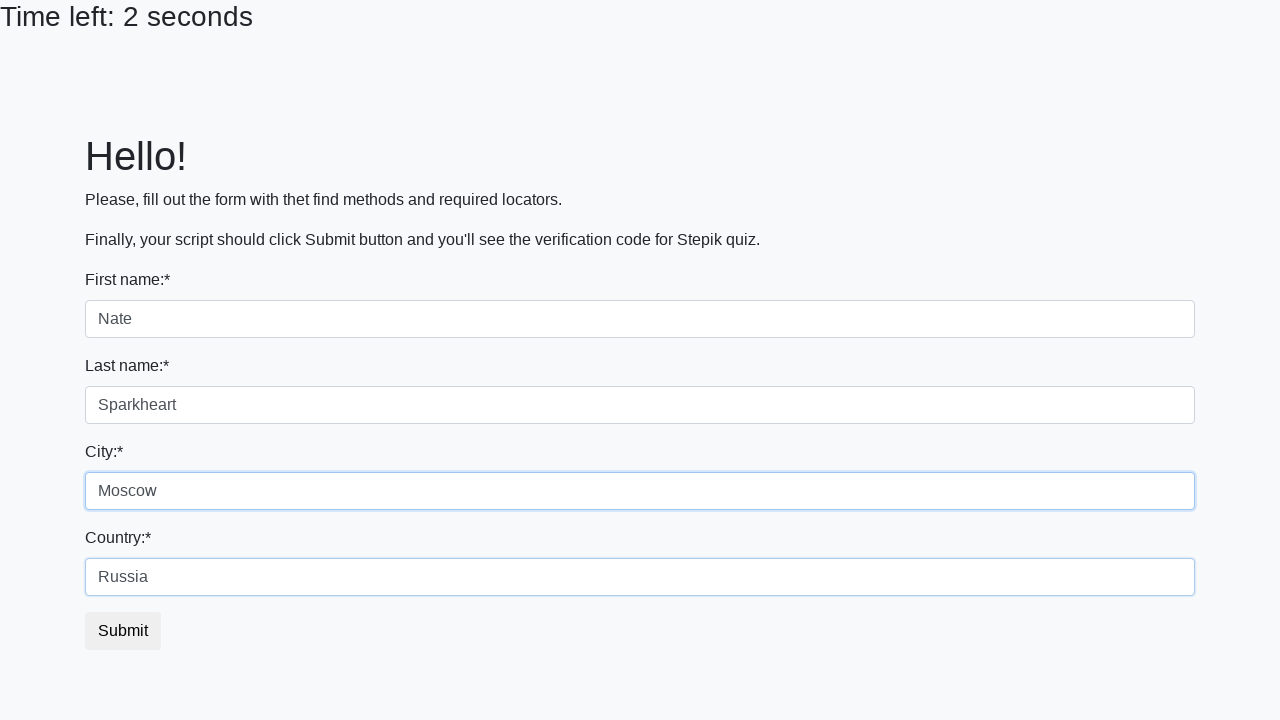

Submitted the form by clicking the submit button at (123, 631) on button.btn
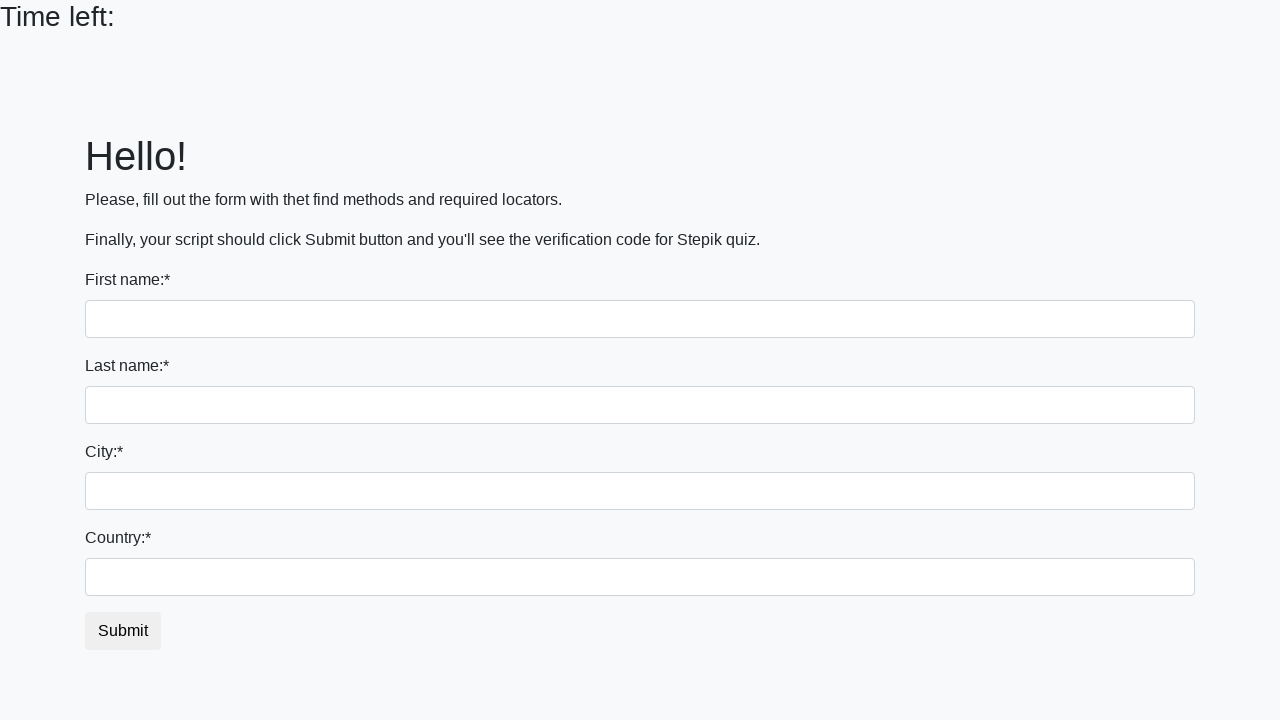

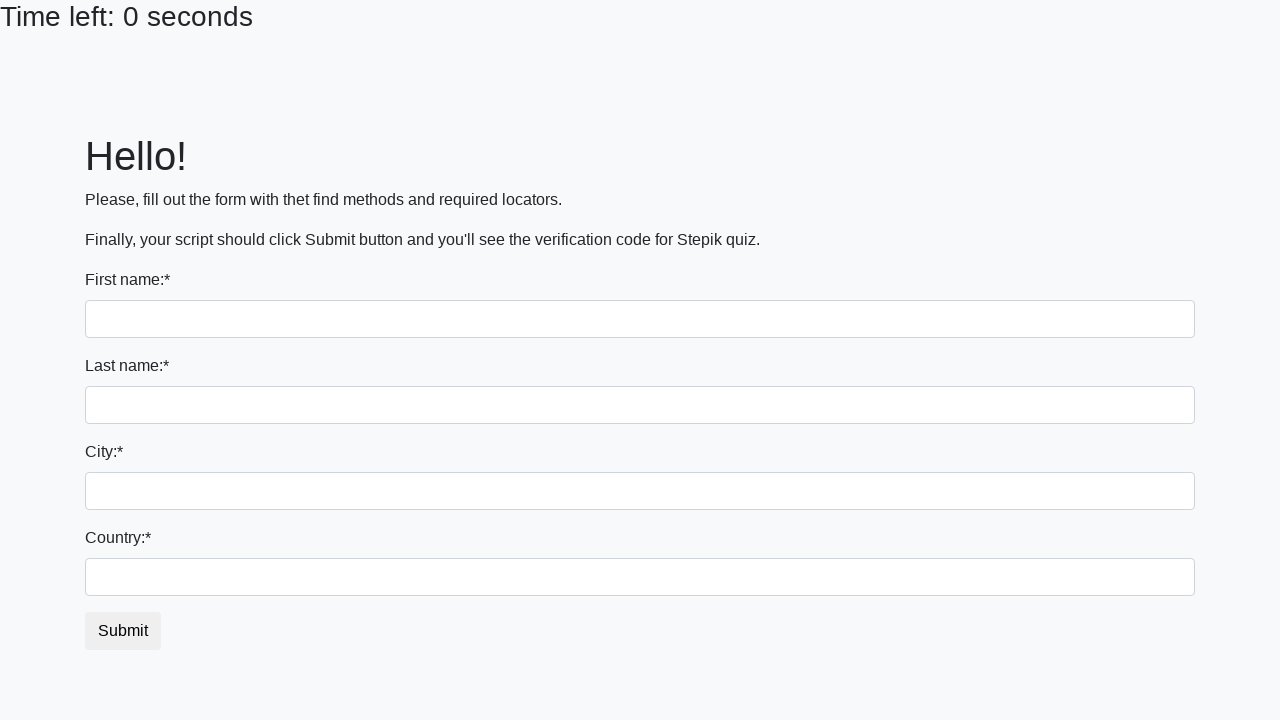